Tests the train search functionality on erail.in by clicking the search button and waiting for the train list table to load with results.

Starting URL: https://erail.in/

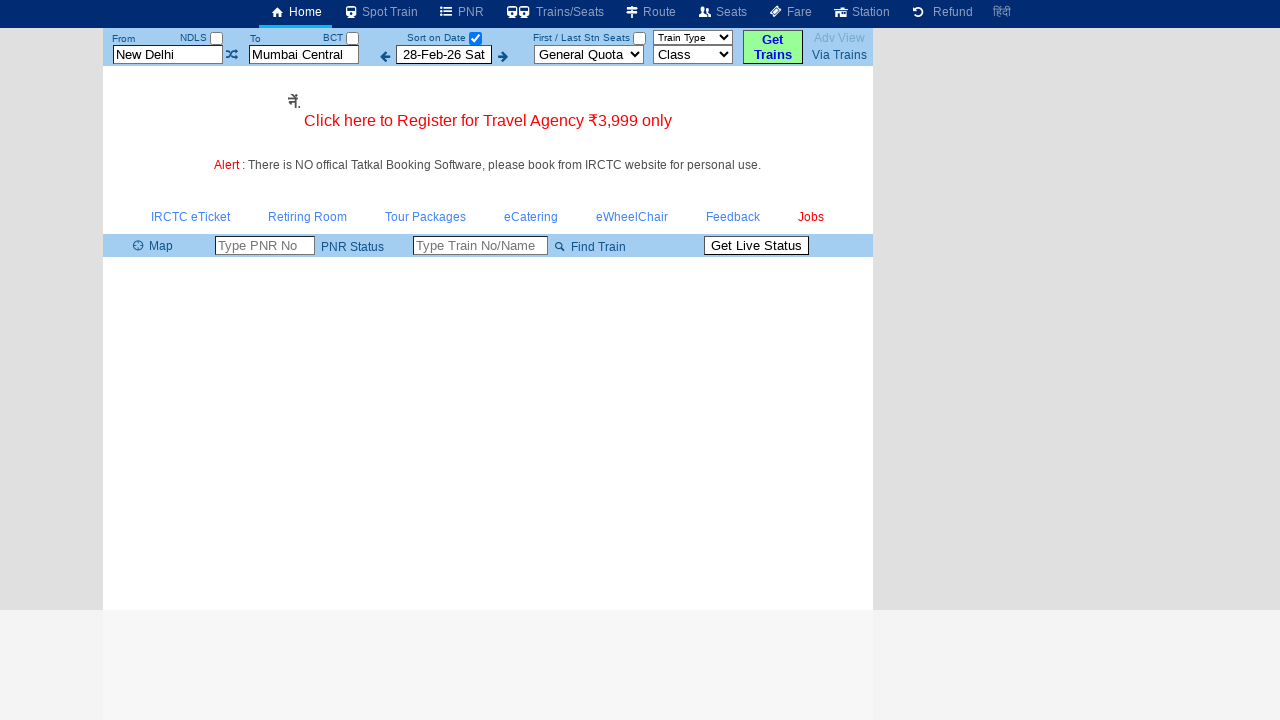

Clicked the From/To search button to initiate train search at (773, 47) on input#buttonFromTo
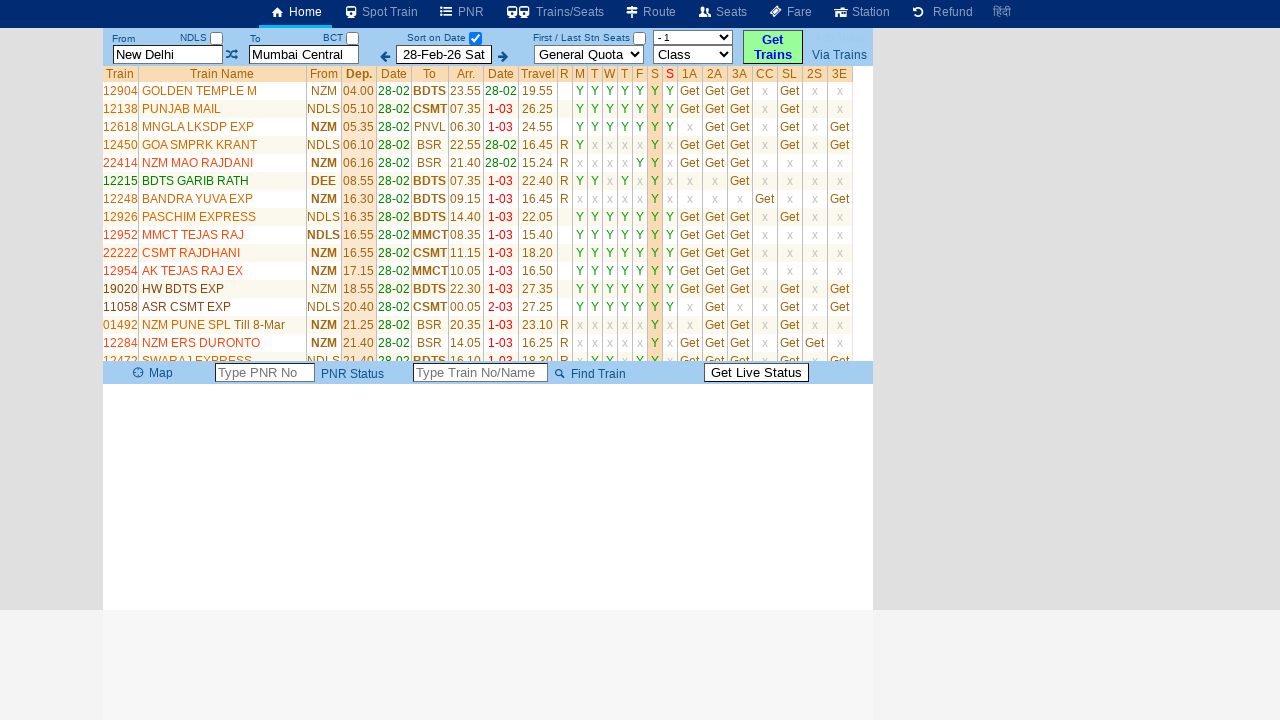

Train list table loaded with search results
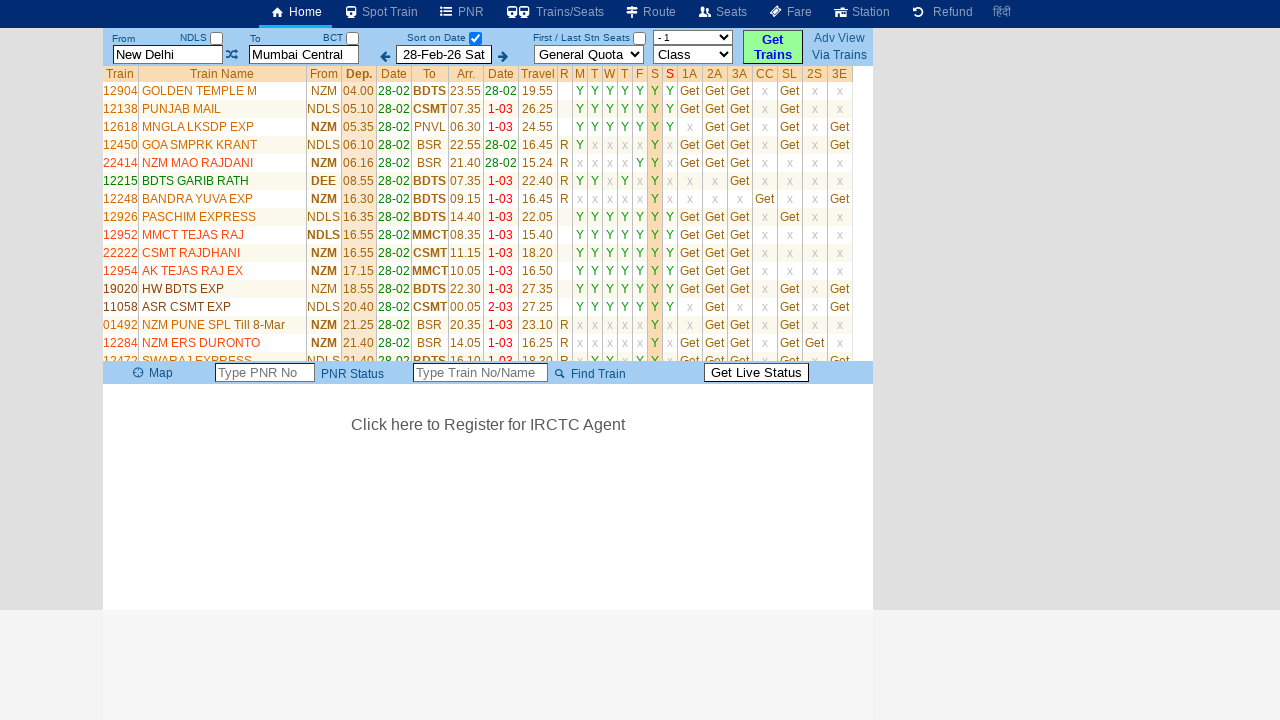

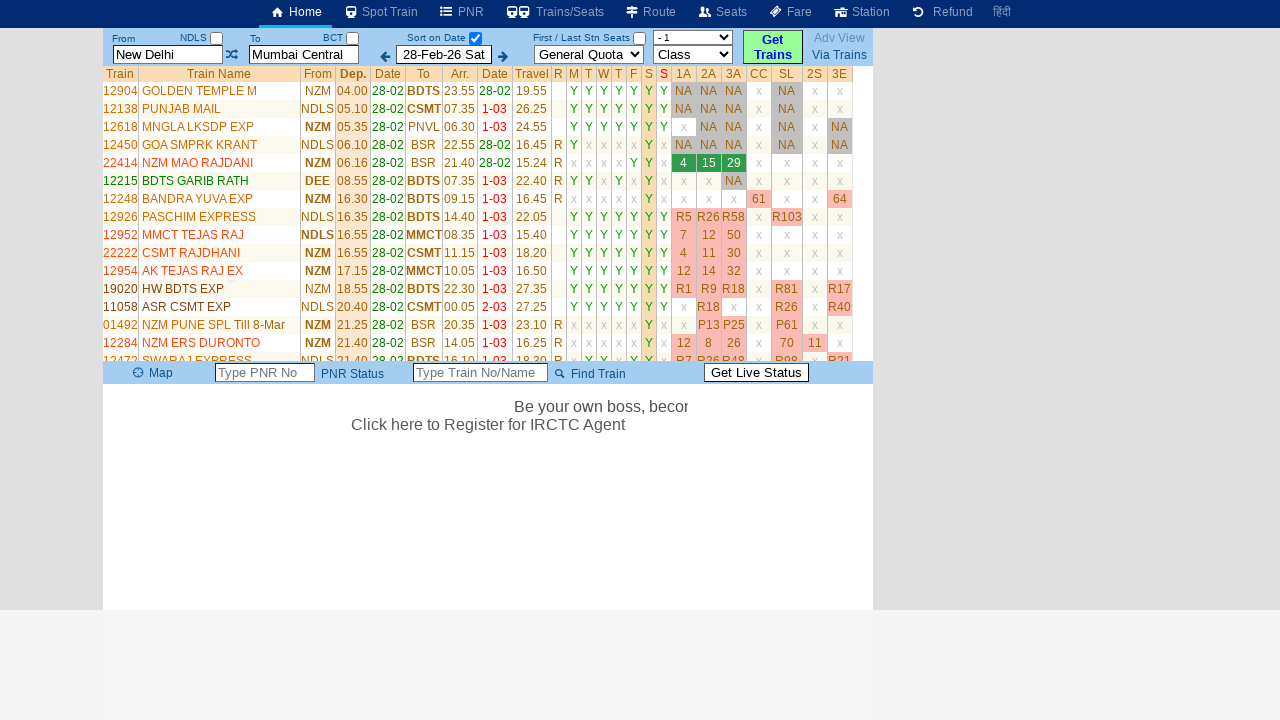